Navigates to the Trello homepage and verifies the page loads successfully.

Starting URL: https://trello.com/

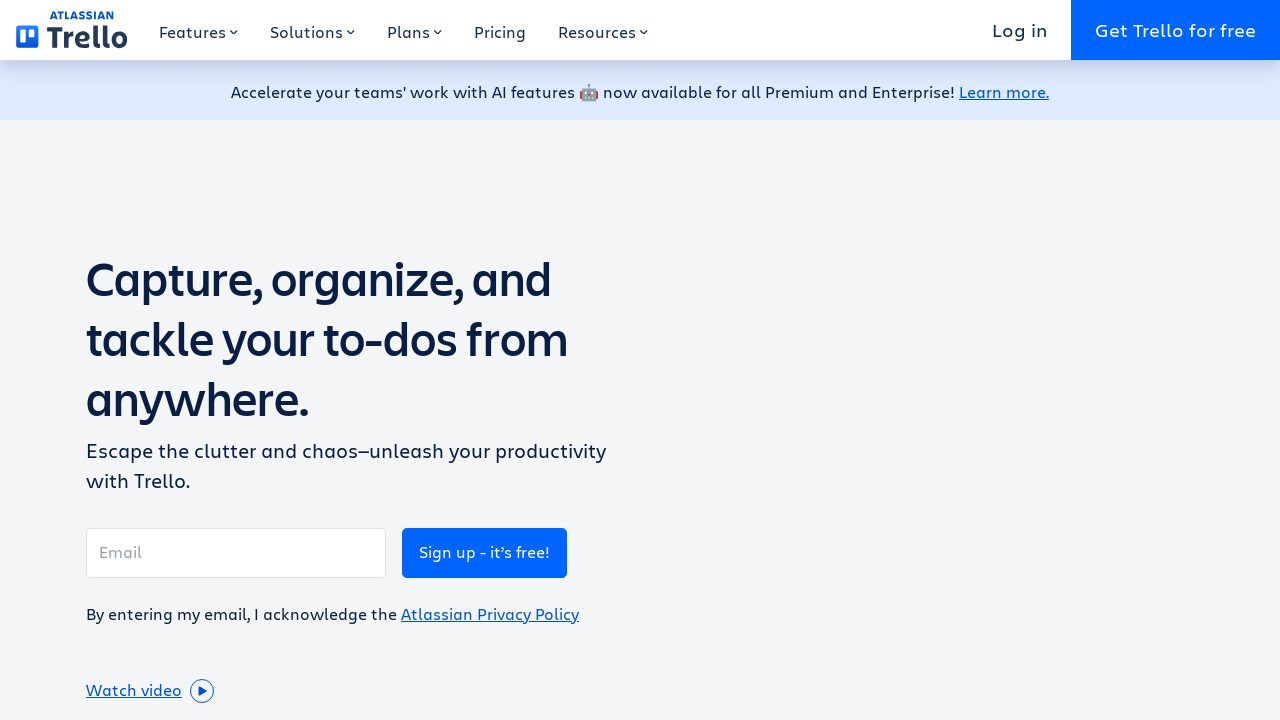

Navigated to Trello homepage at https://trello.com/
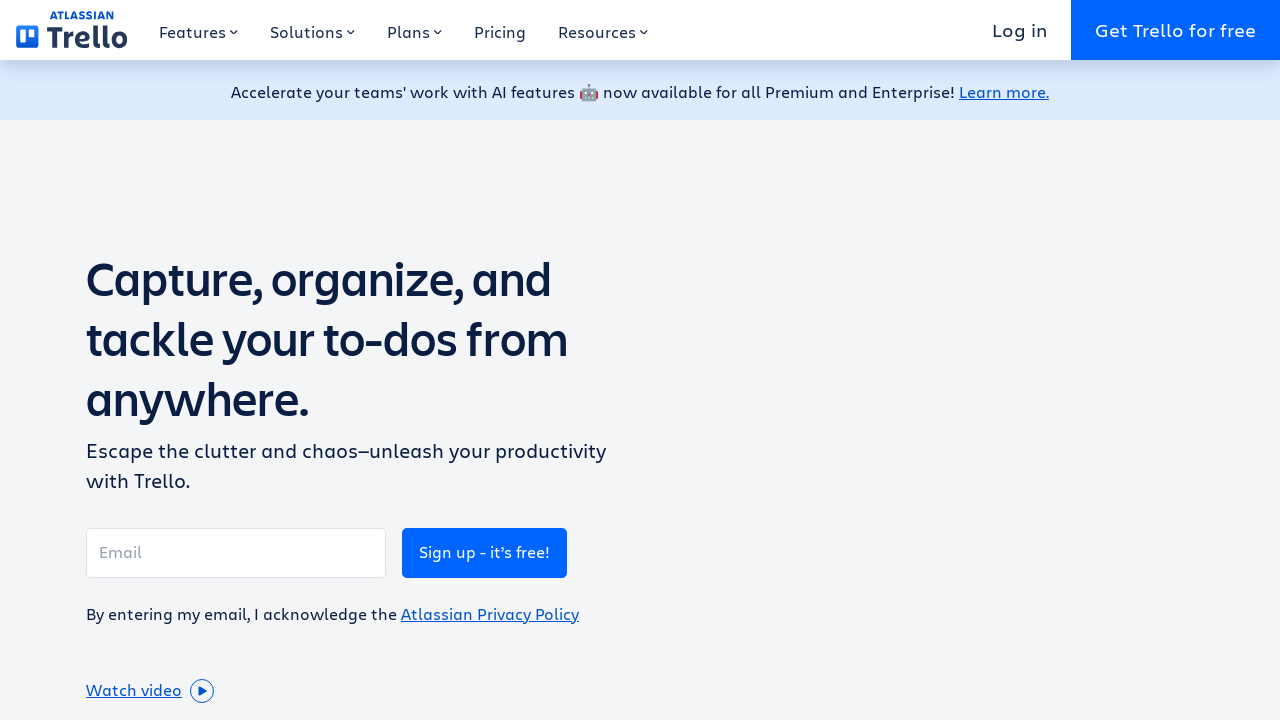

Page DOM content loaded successfully
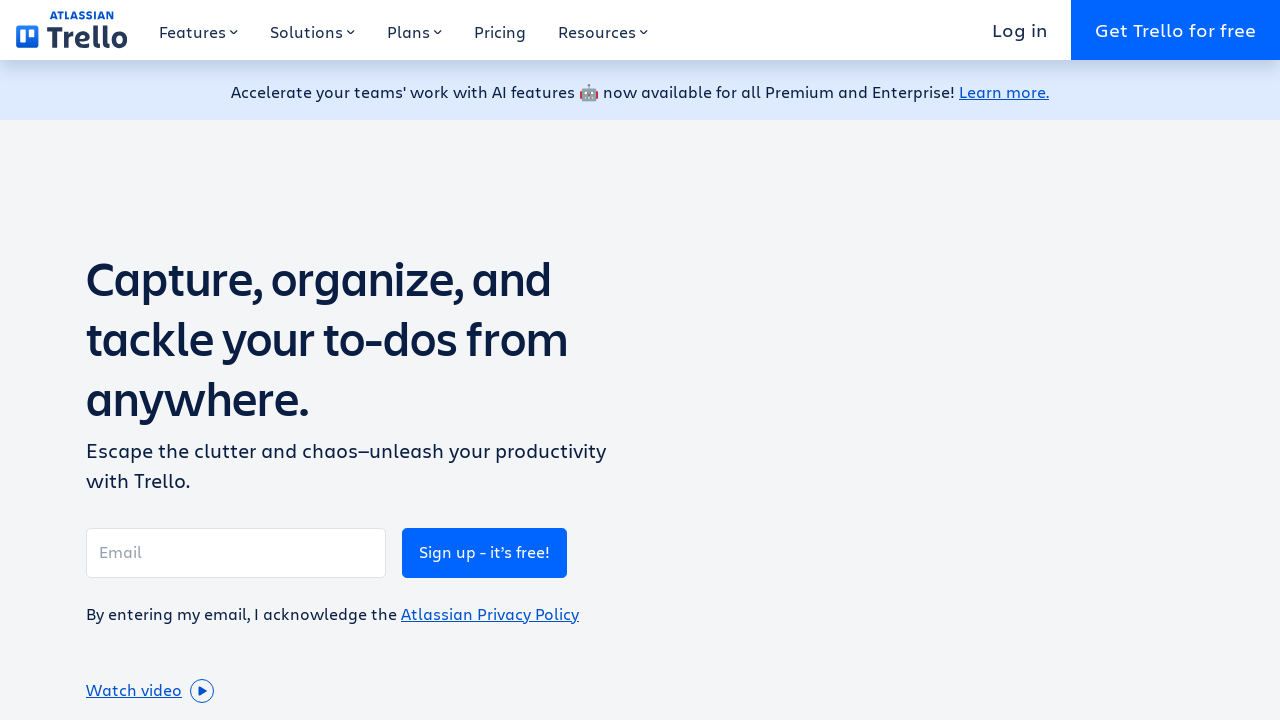

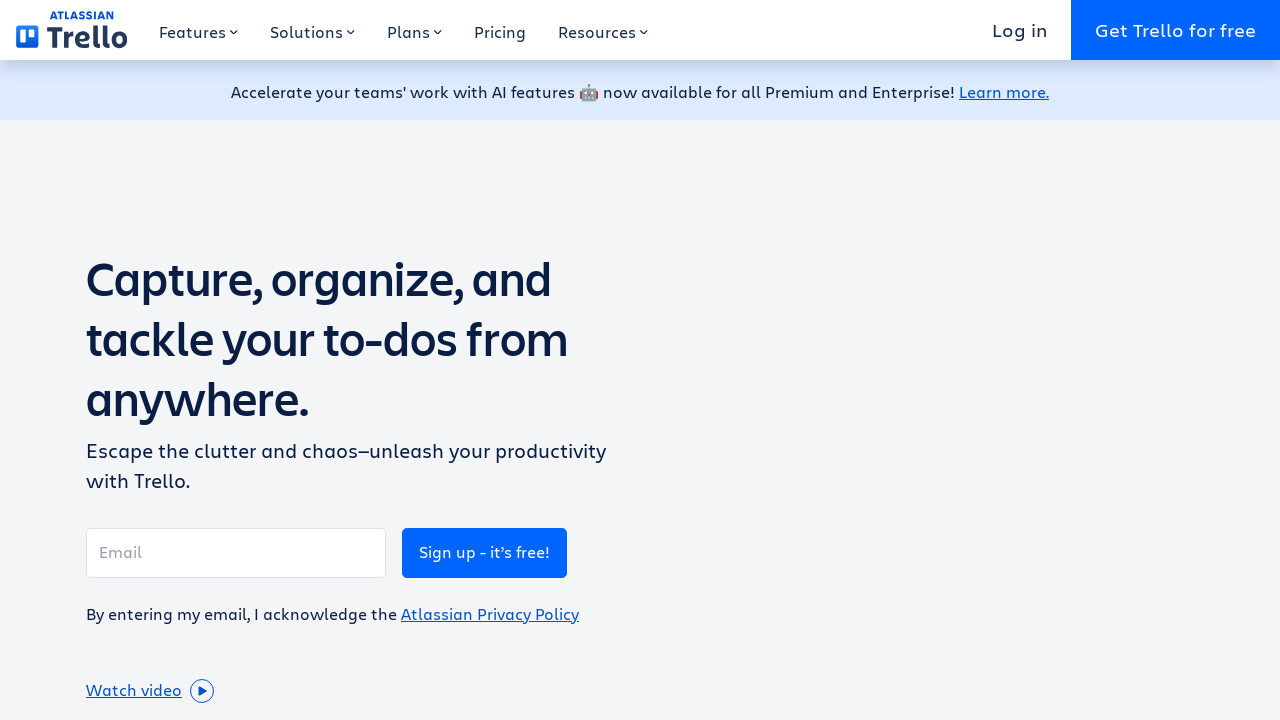